Tests checkbox functionality by verifying initial states and toggling checkboxes to verify they change state correctly

Starting URL: https://the-internet.herokuapp.com/checkboxes

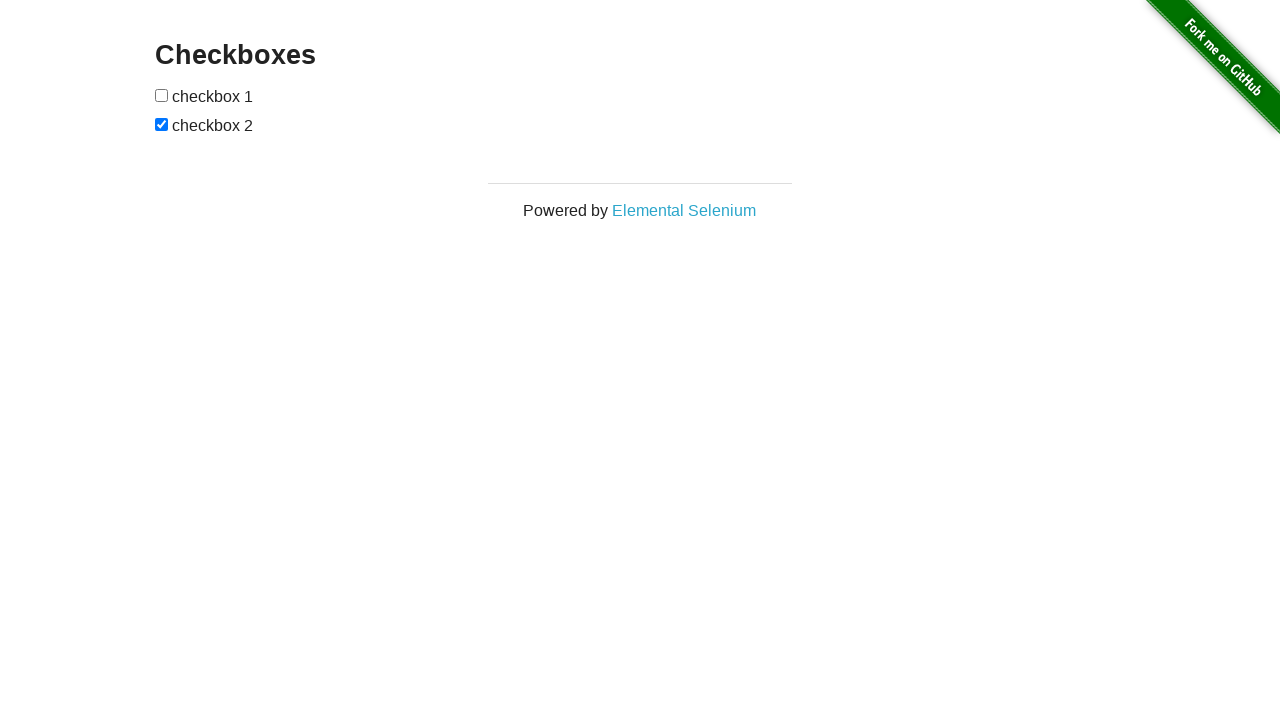

Retrieved all checkboxes from the page
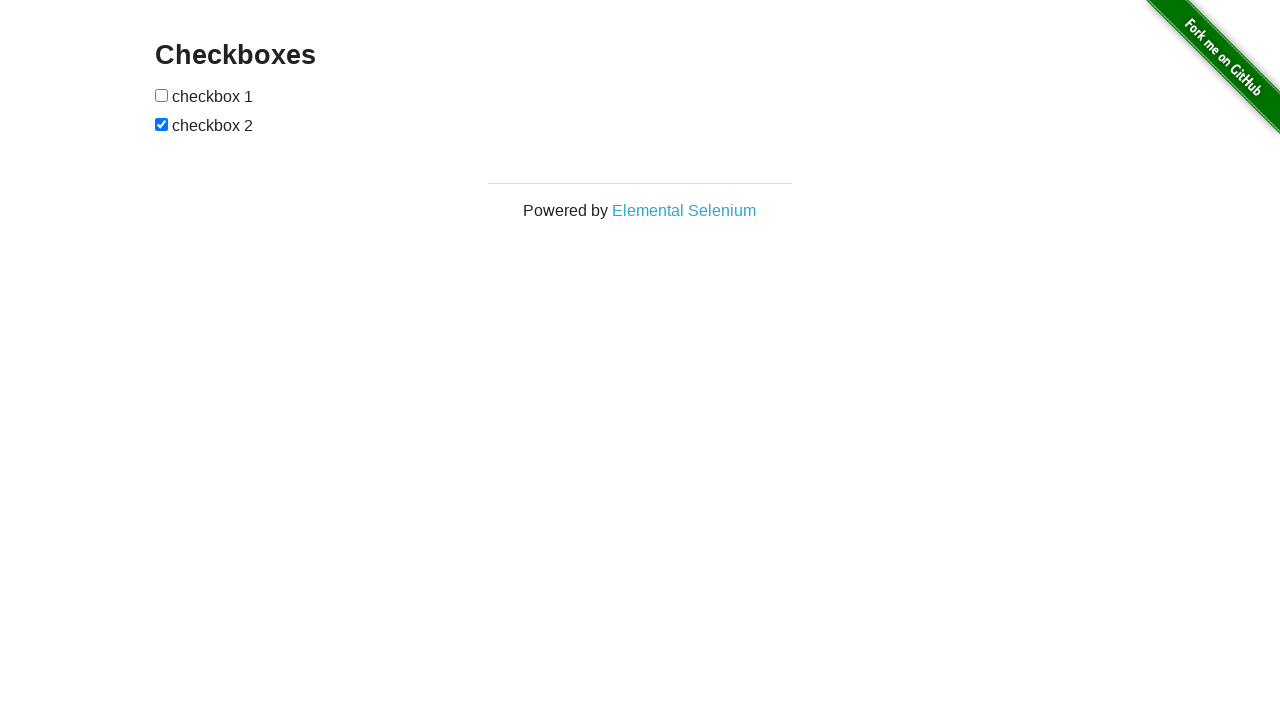

Verified first checkbox is unchecked initially
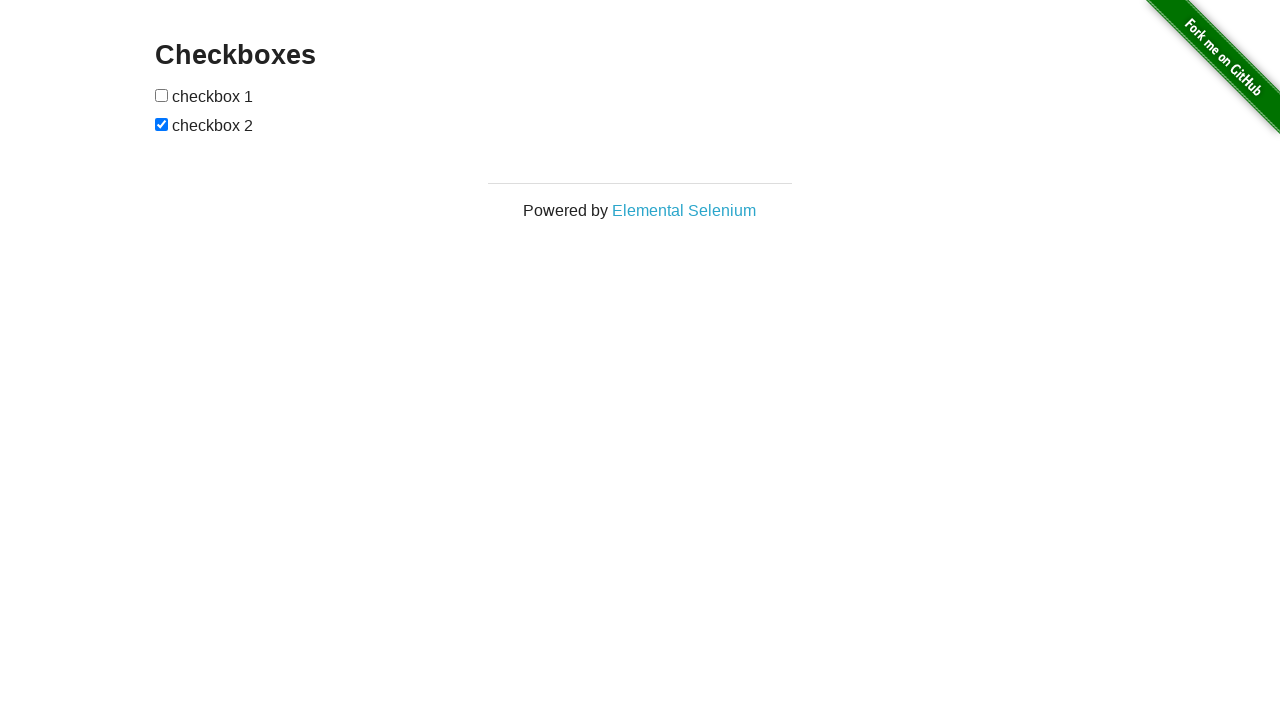

Clicked first checkbox to check it at (162, 95) on [type=checkbox] >> nth=0
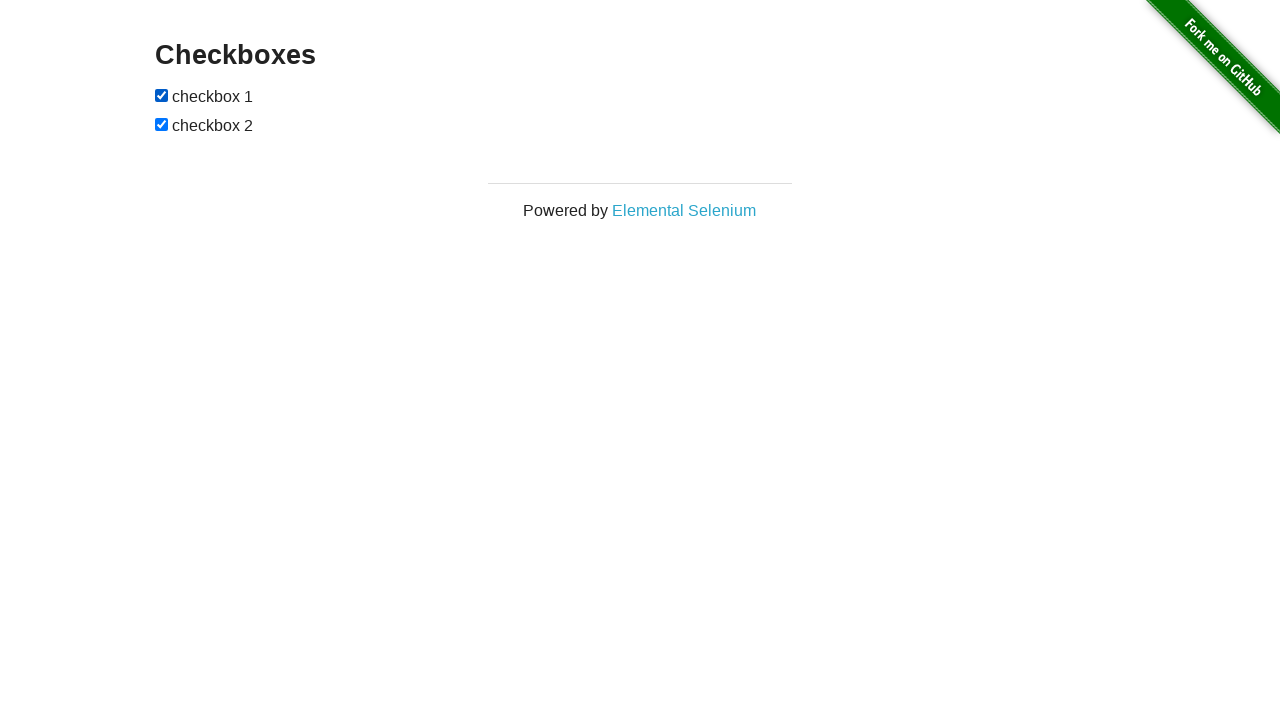

Verified first checkbox is now checked
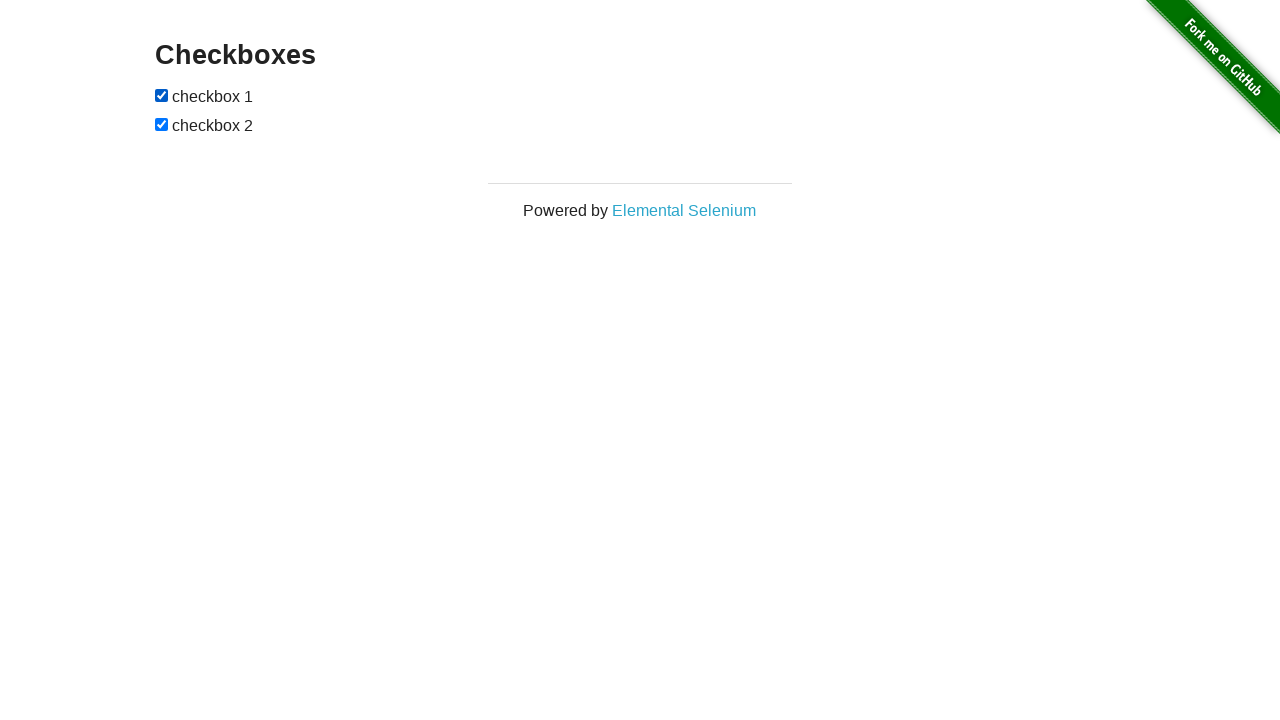

Verified second checkbox is checked initially
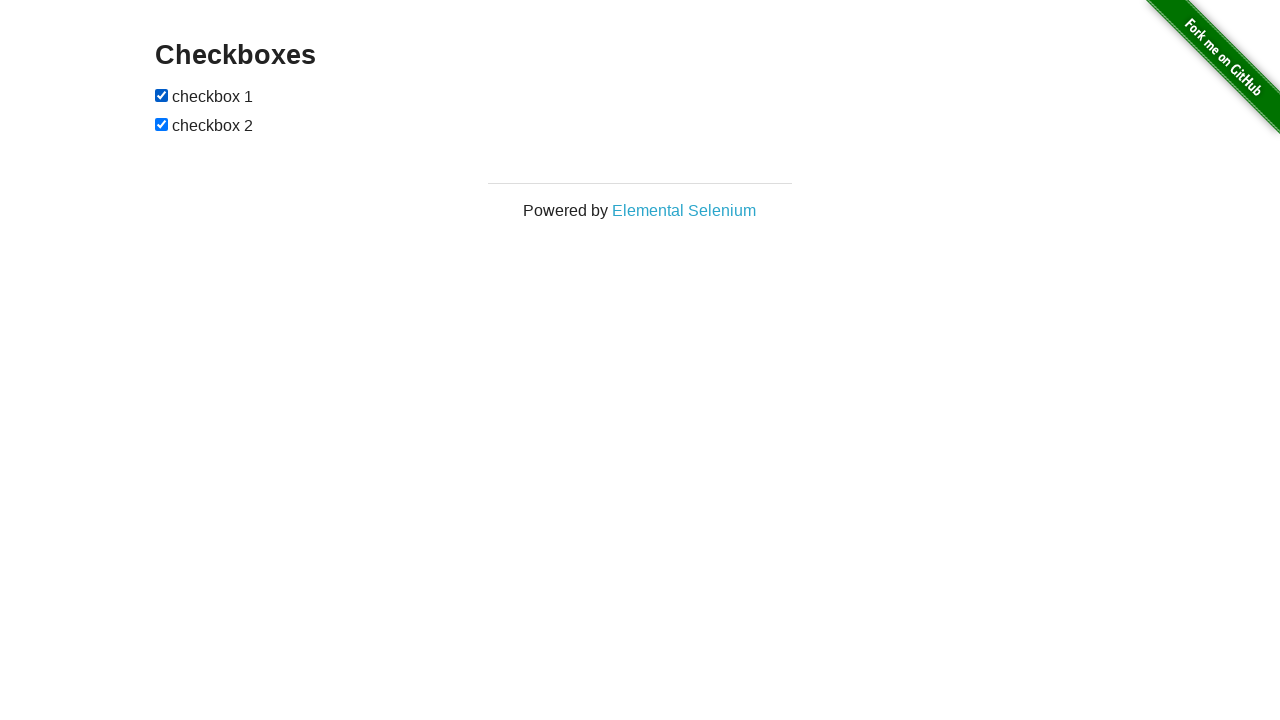

Clicked second checkbox to uncheck it at (162, 124) on [type=checkbox] >> nth=1
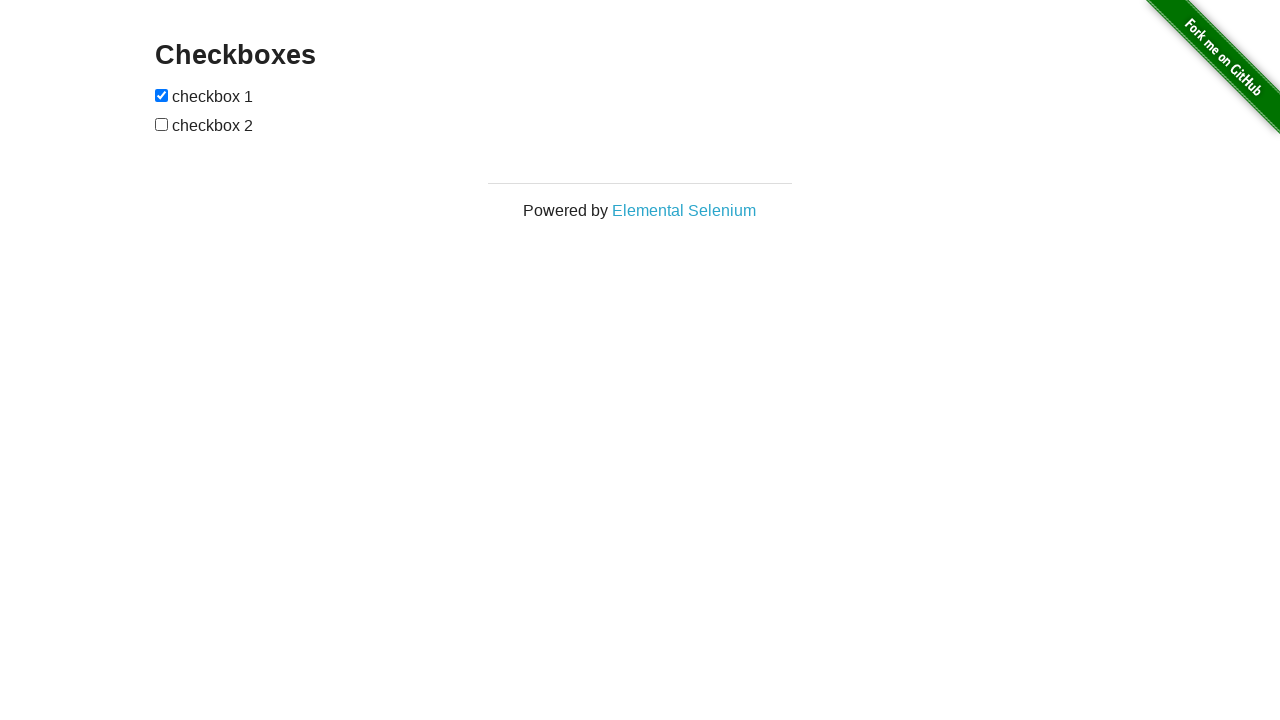

Verified second checkbox is now unchecked
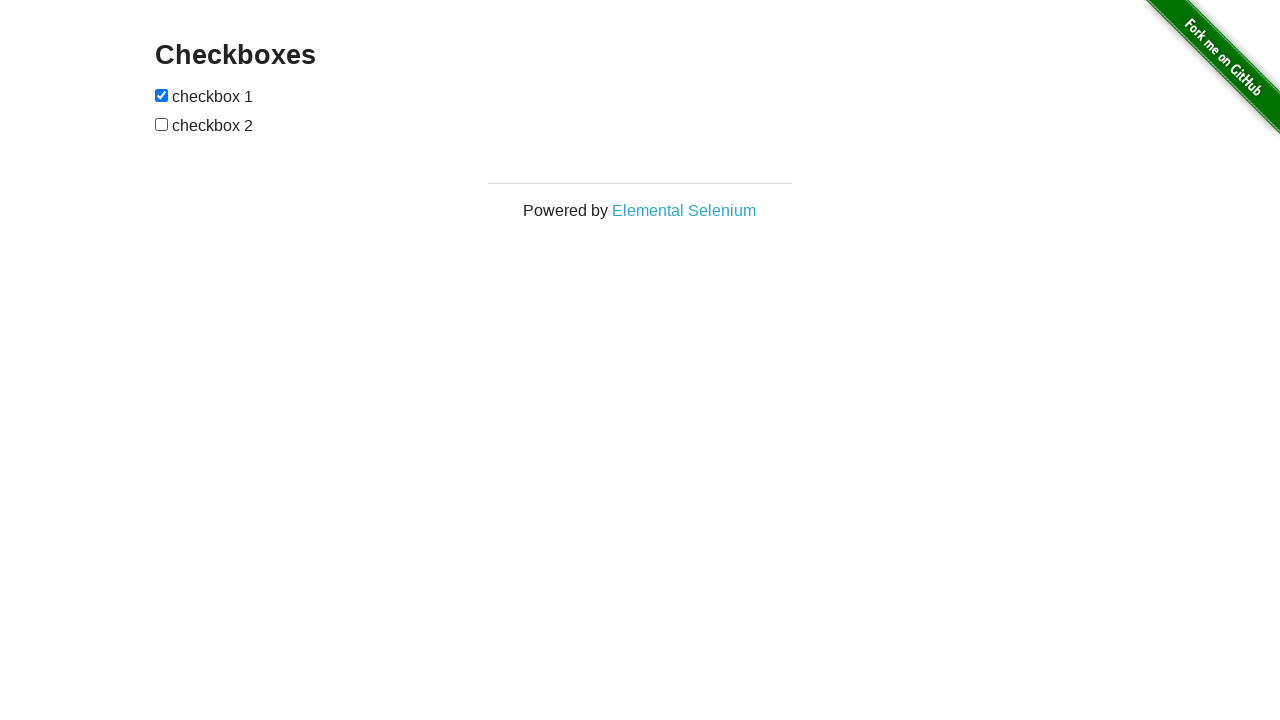

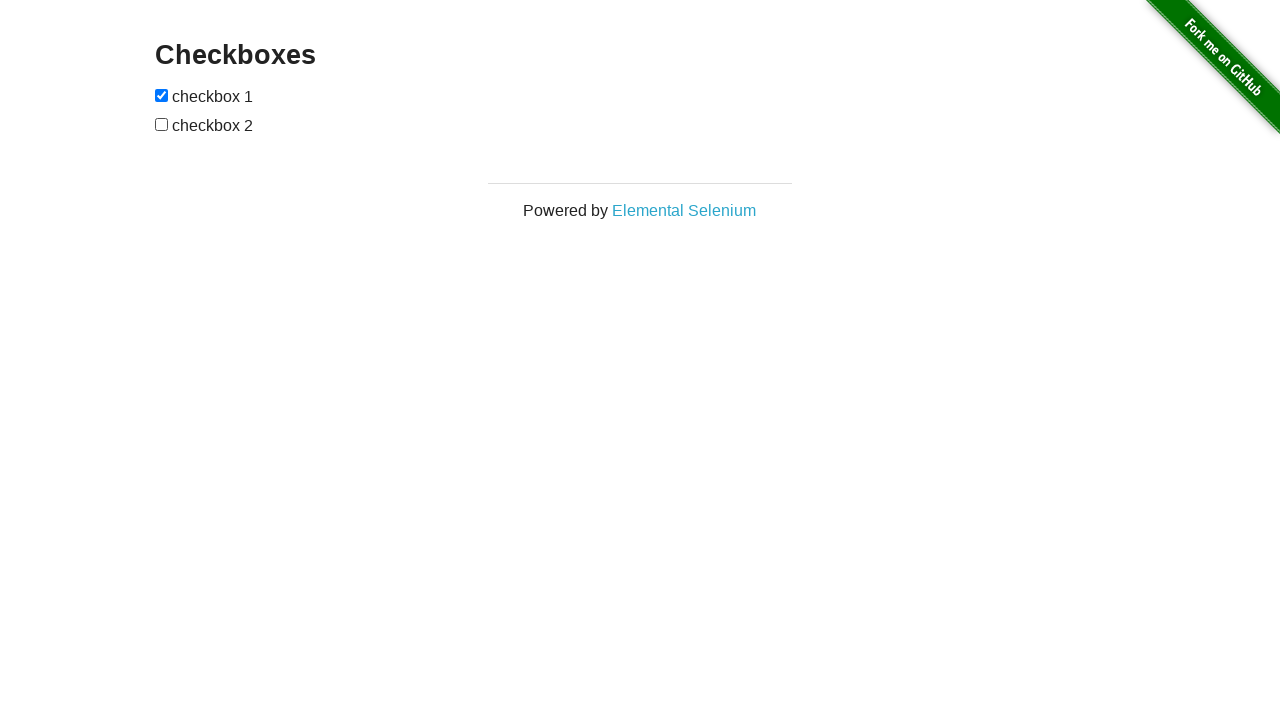